Navigates through a Japanese product catalog website by clicking through iframe-embedded menu items to reach product categories

Starting URL: https://toriatsukai.kanai-marukin.com/

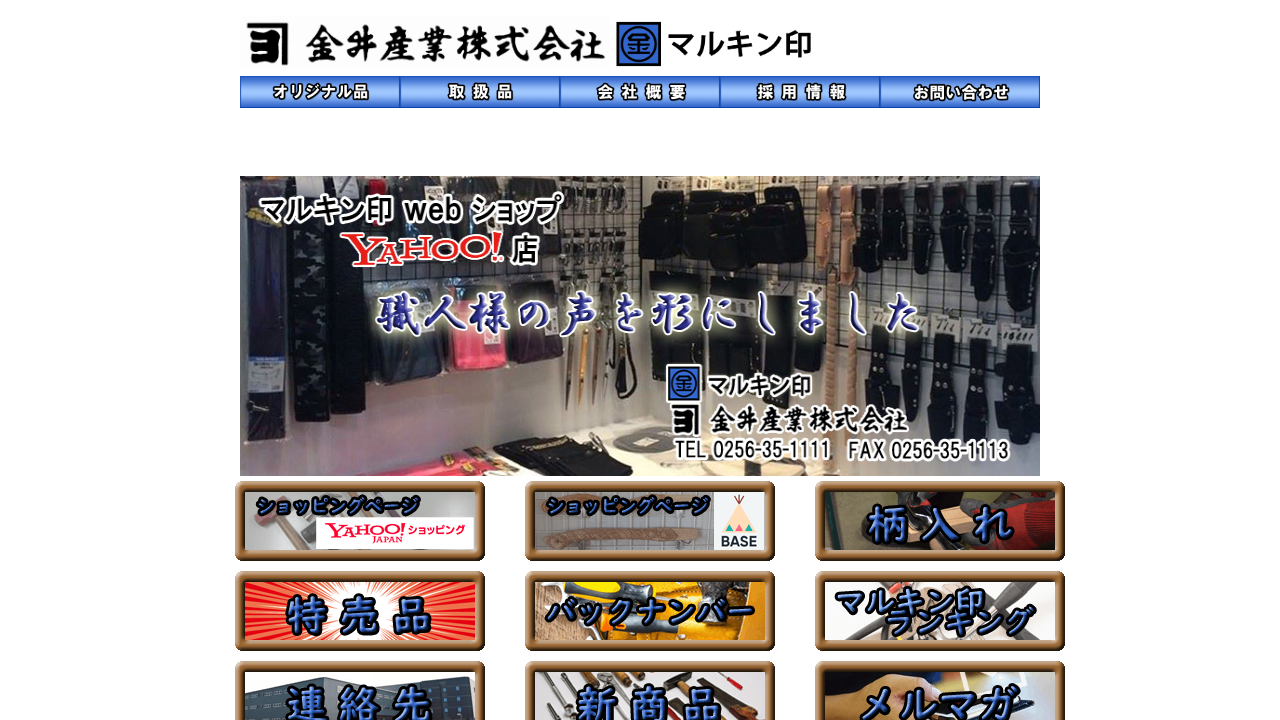

Navigated to Japanese product catalog website
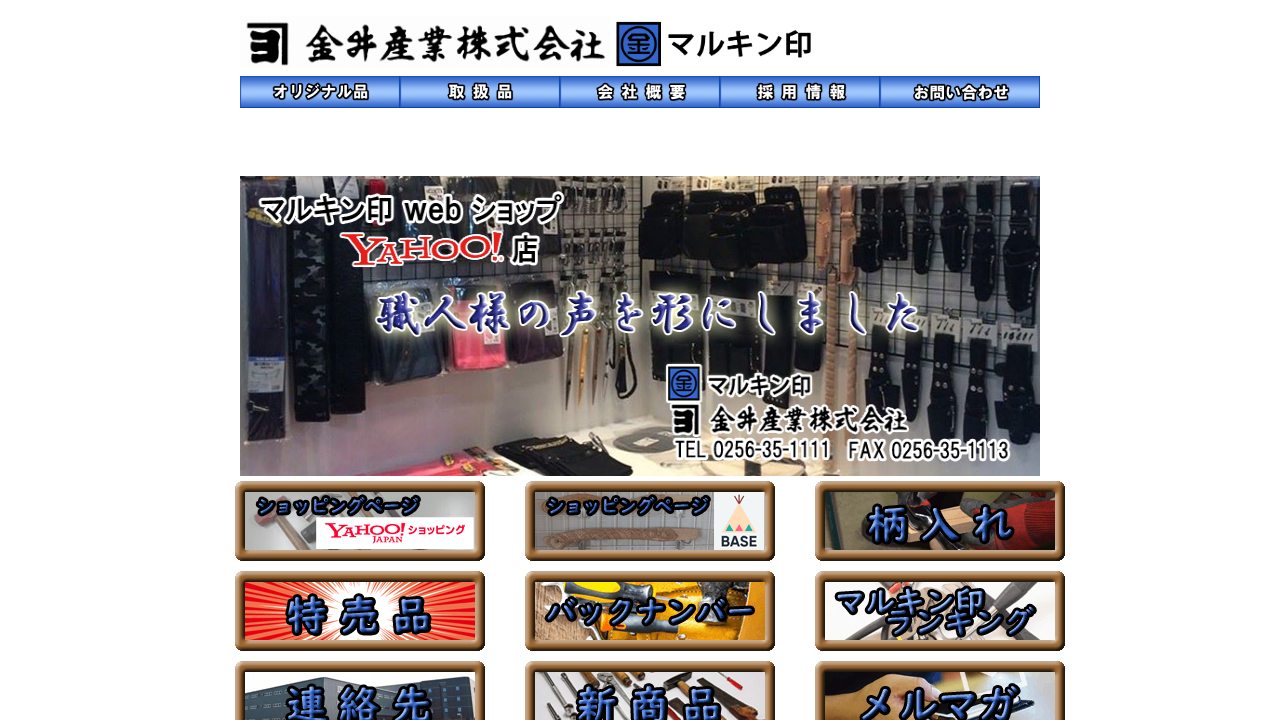

Clicked menu item in first iframe at (480, 92) on xpath=//*[@id="cont"]/center/div[1]/iframe >> internal:control=enter-frame >> bo
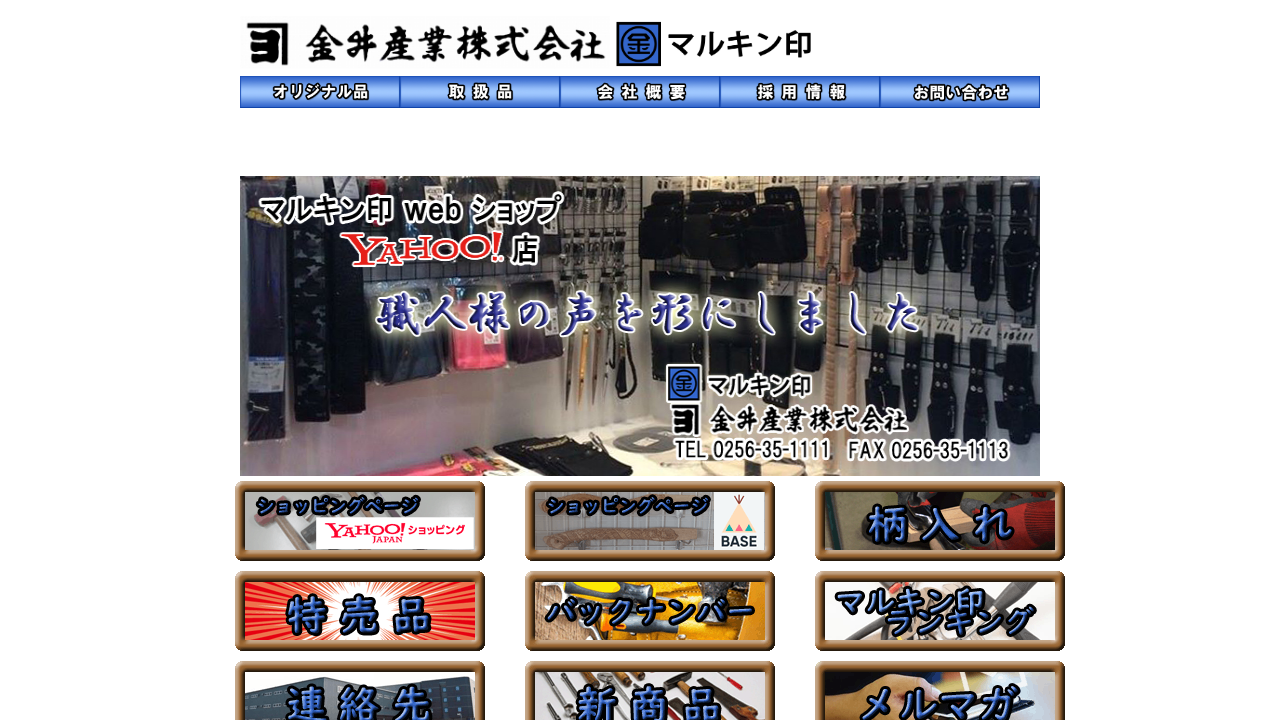

Waited 500ms for content to load
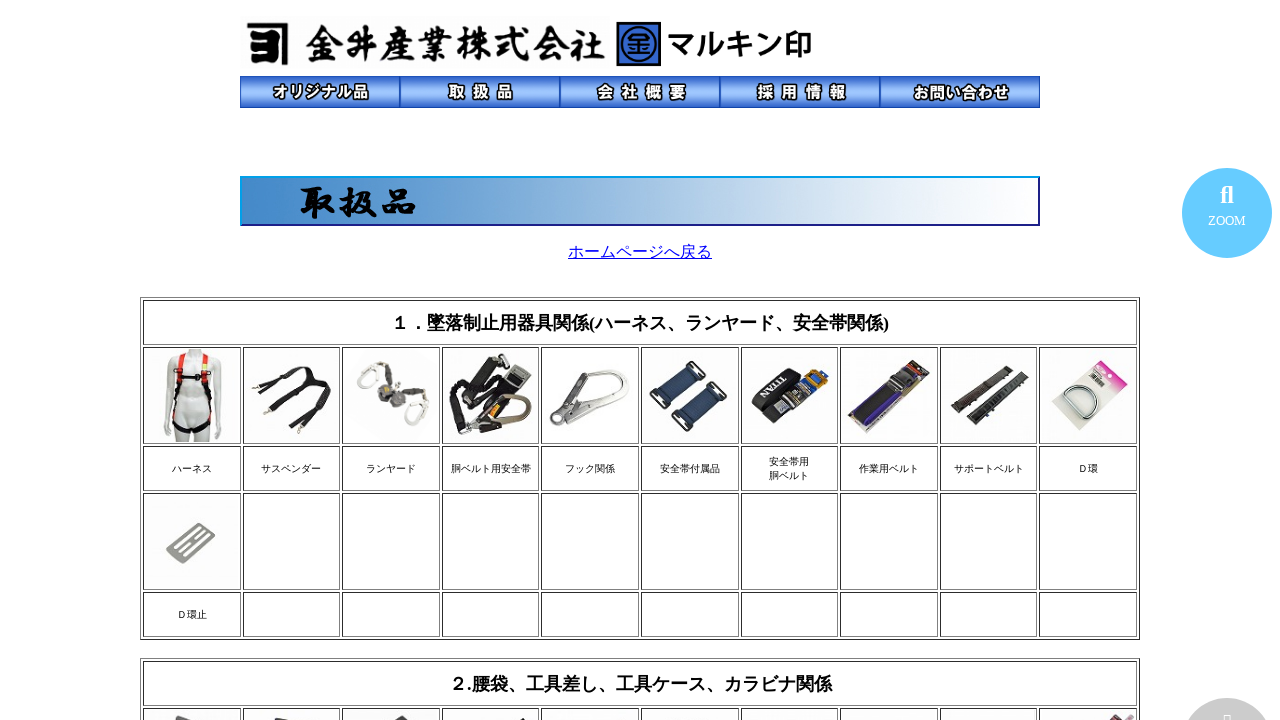

Clicked product category link in second iframe at (192, 396) on xpath=//*[@id="cont"]/center/div[2]/iframe >> internal:control=enter-frame >> bo
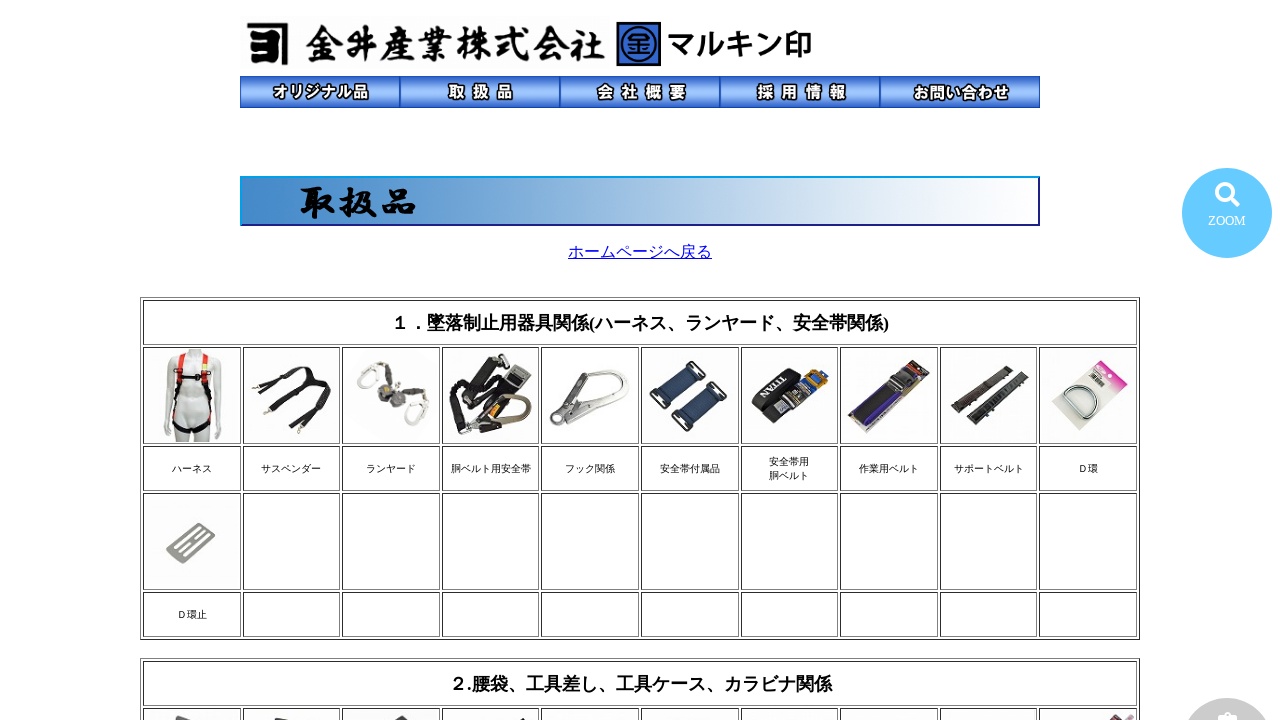

Waited 500ms for product category to load
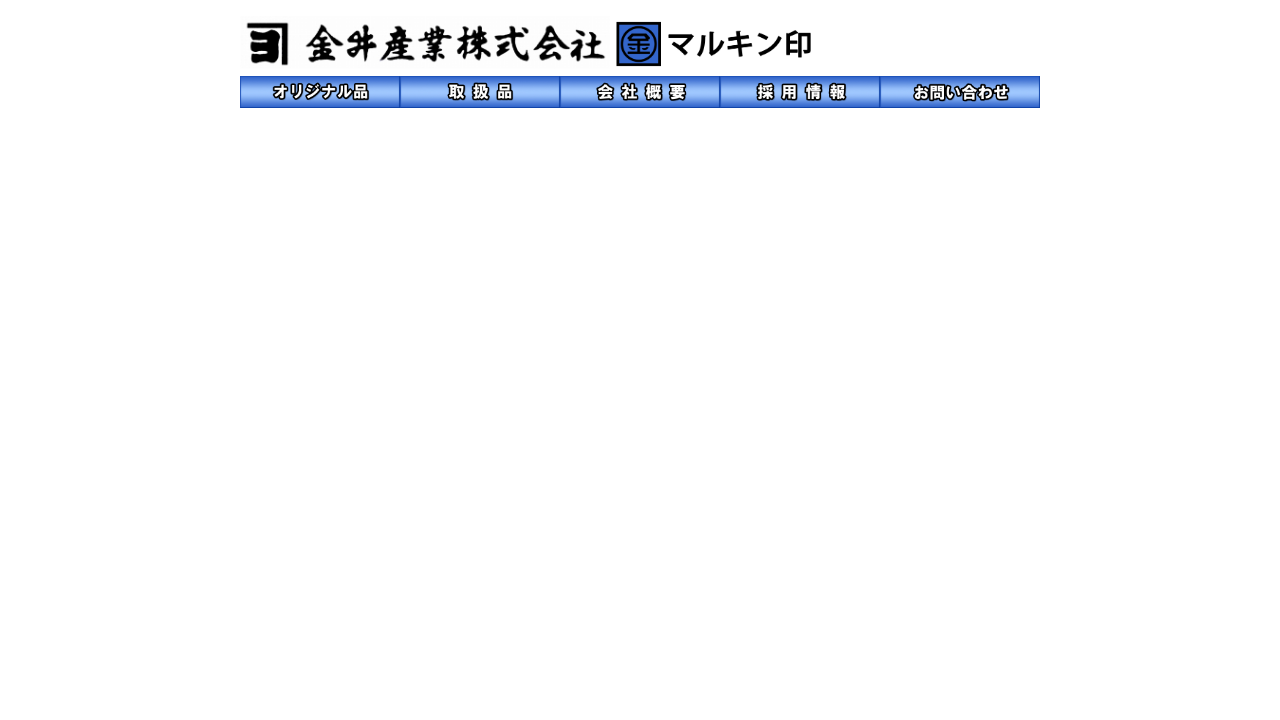

Third iframe body element loaded
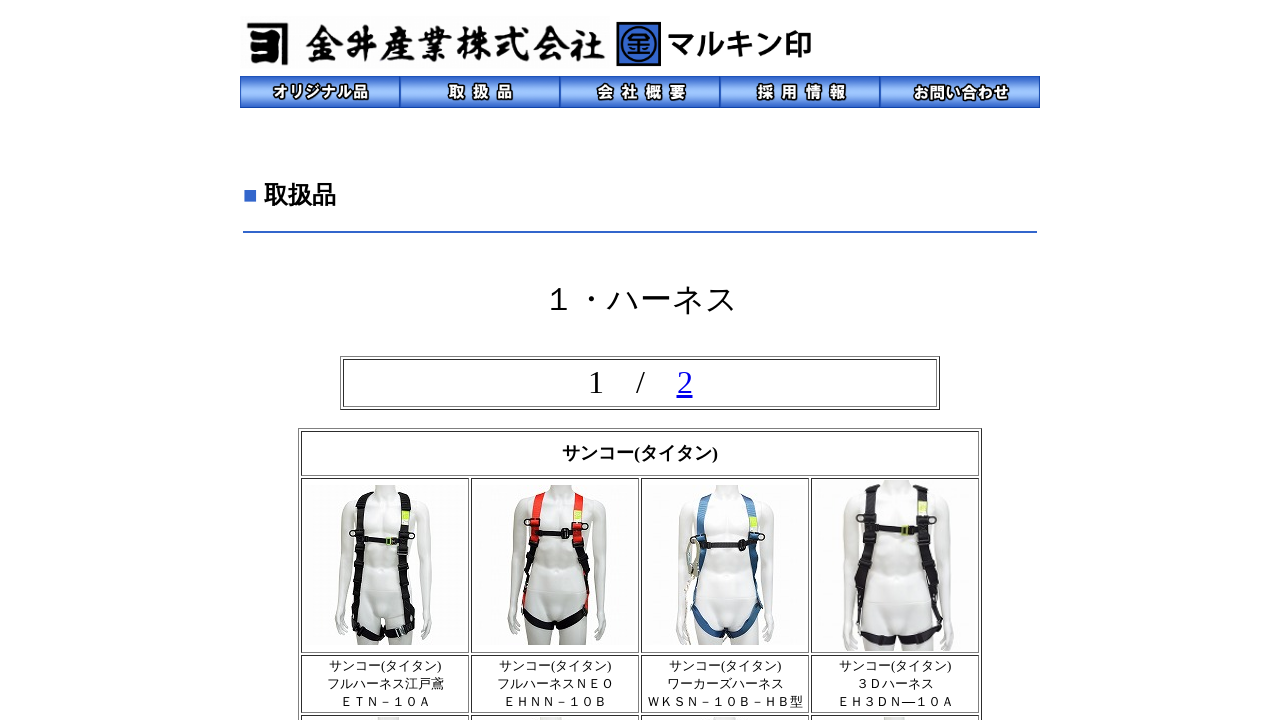

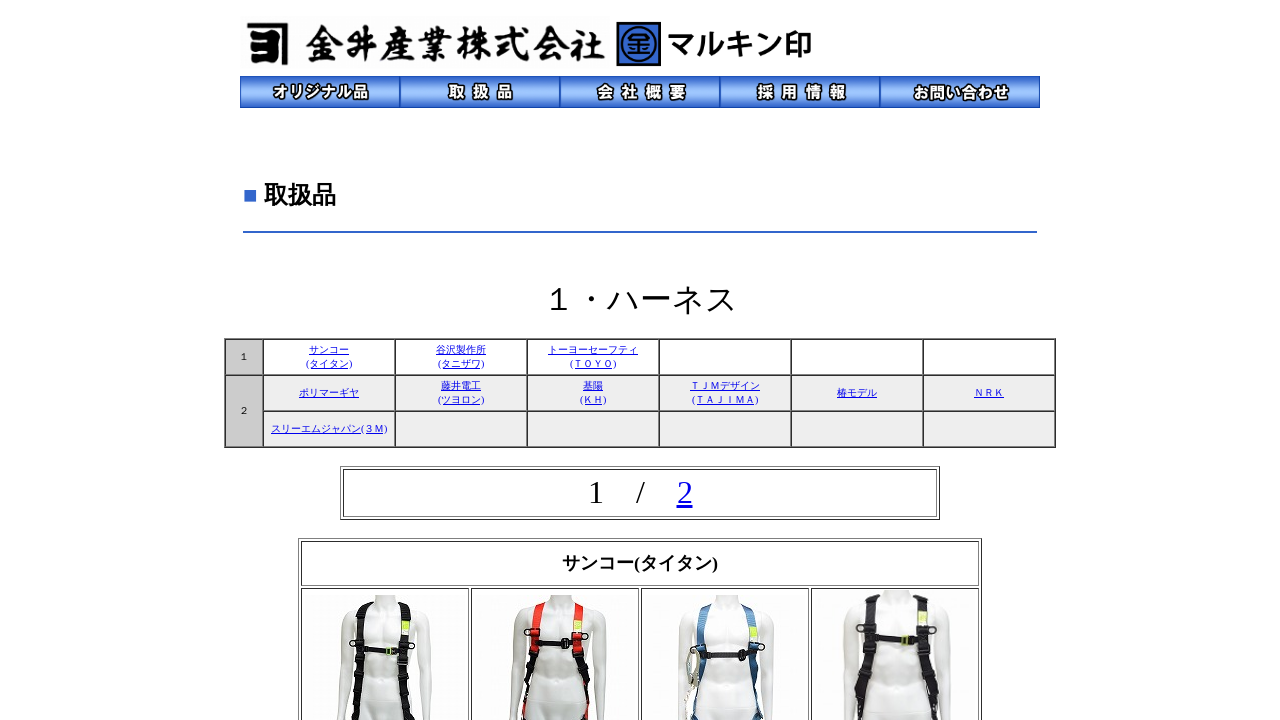